Tests that new todo items are appended to the bottom of the list by creating 3 items

Starting URL: https://demo.playwright.dev/todomvc

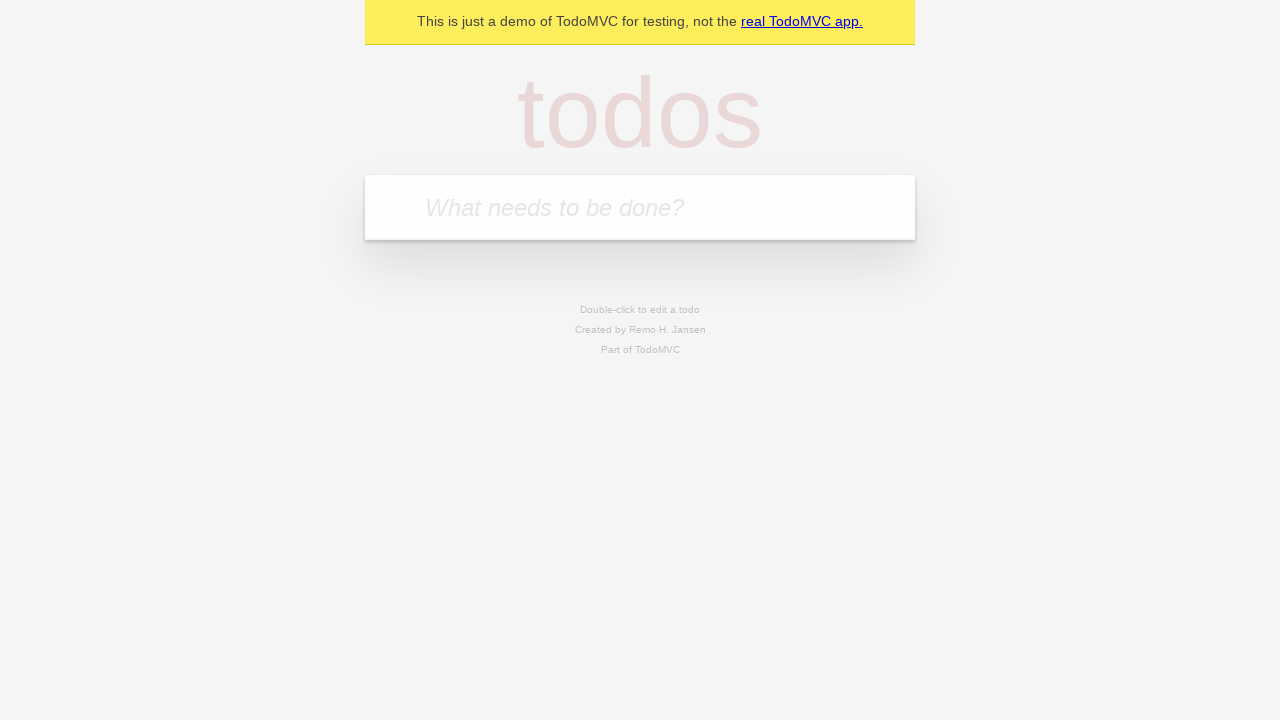

Filled todo input with 'buy some cheese' on internal:attr=[placeholder="What needs to be done?"i]
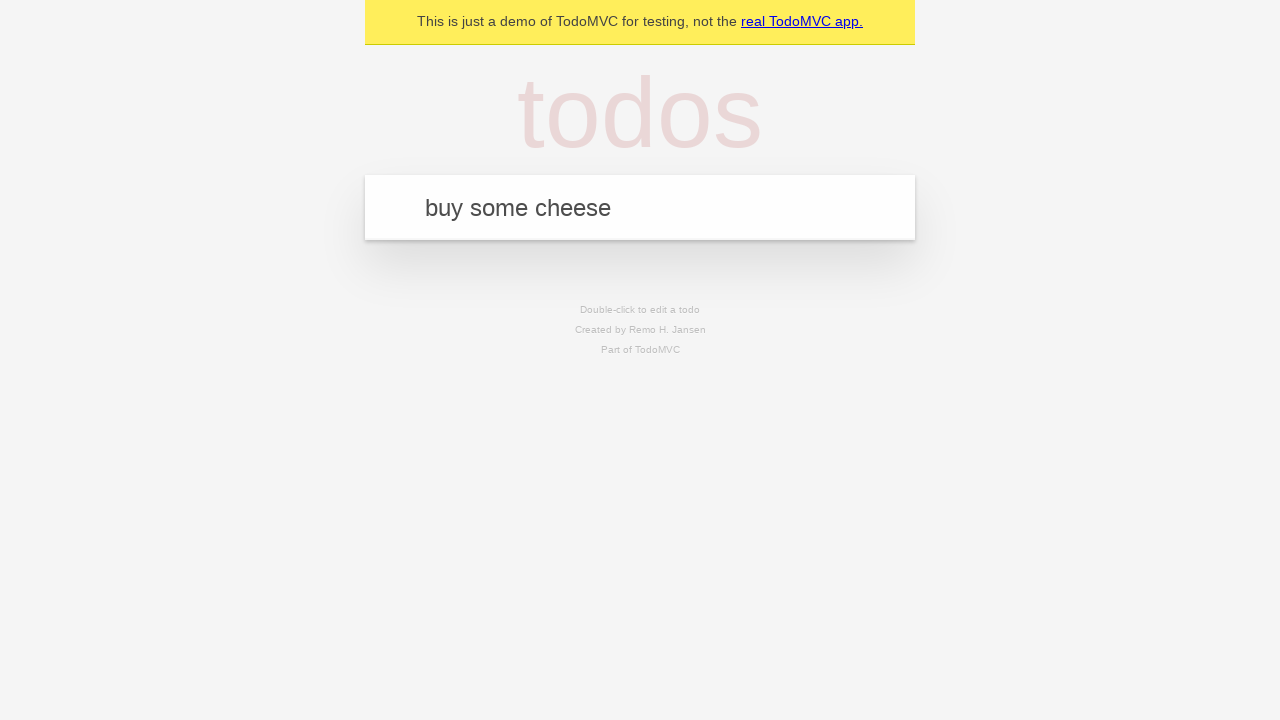

Pressed Enter to add first todo item on internal:attr=[placeholder="What needs to be done?"i]
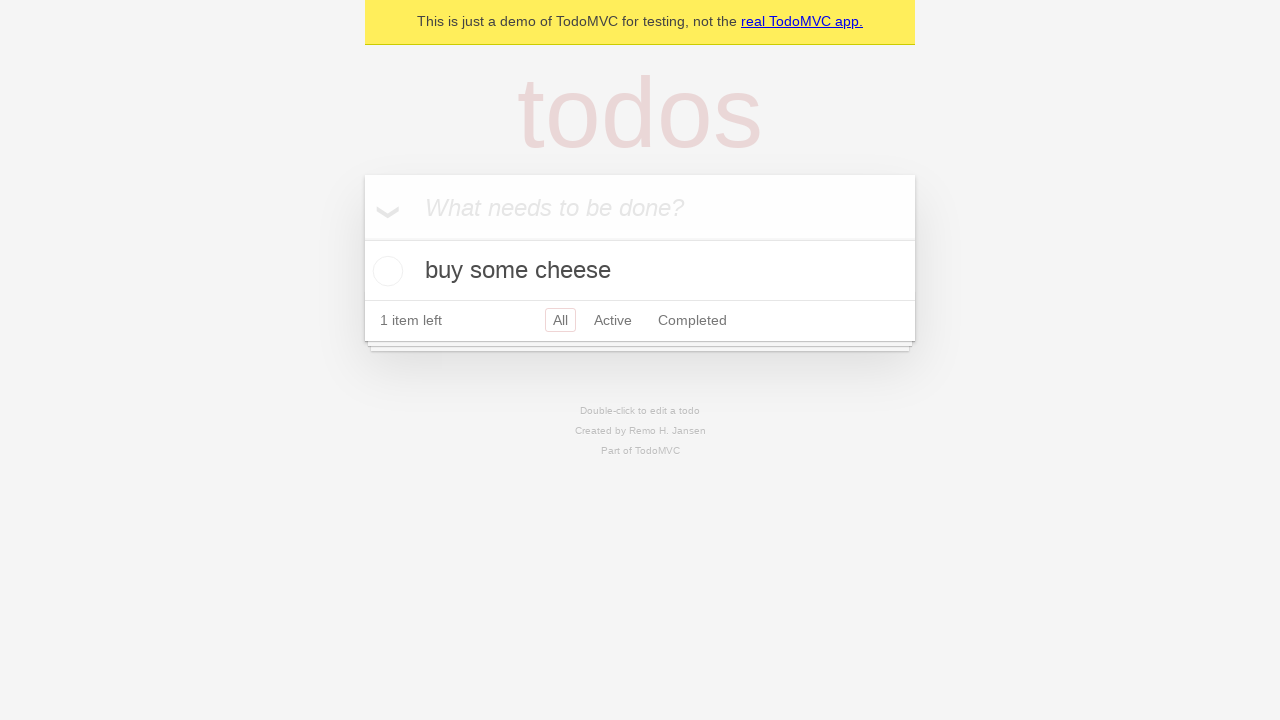

Filled todo input with 'feed the cat' on internal:attr=[placeholder="What needs to be done?"i]
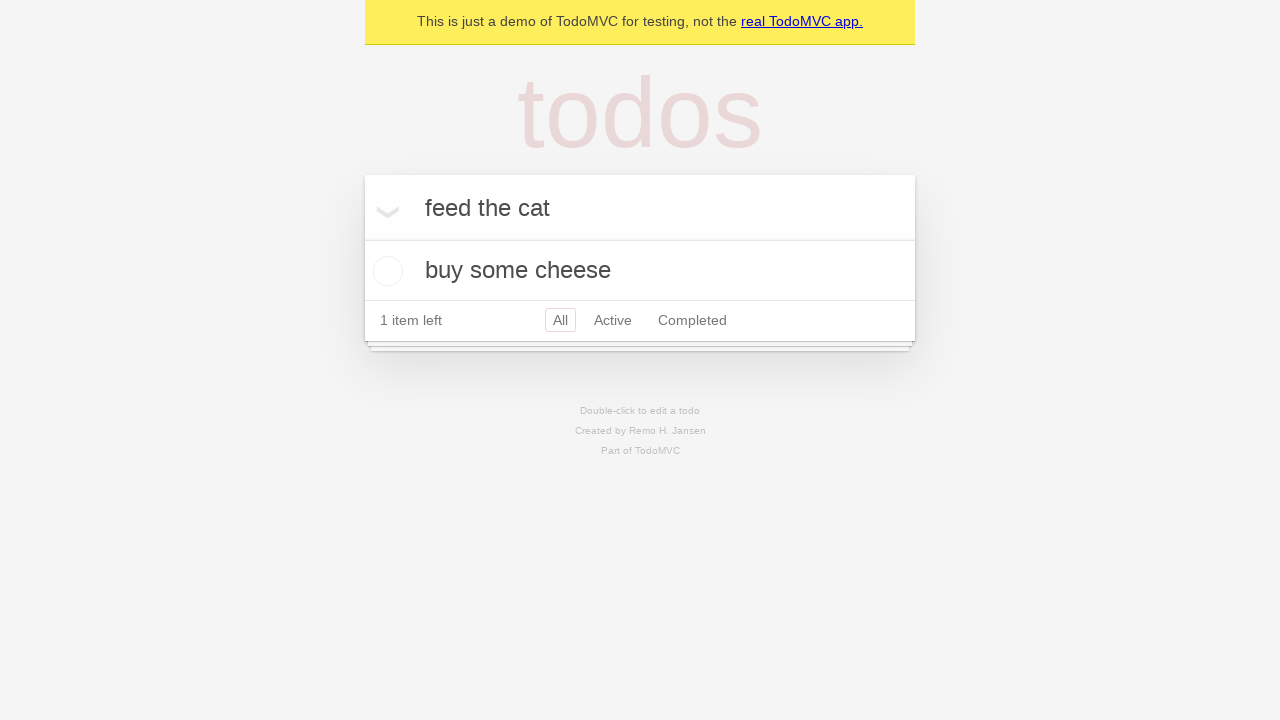

Pressed Enter to add second todo item on internal:attr=[placeholder="What needs to be done?"i]
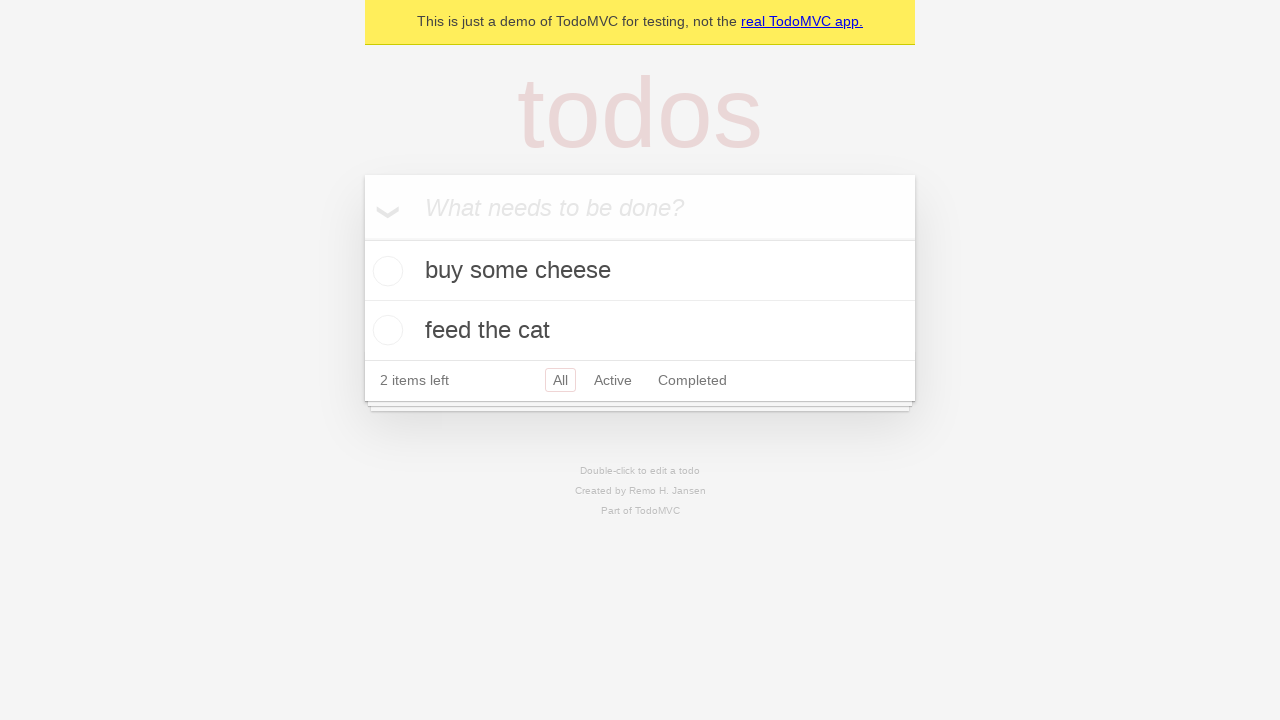

Filled todo input with 'book a doctors appointment' on internal:attr=[placeholder="What needs to be done?"i]
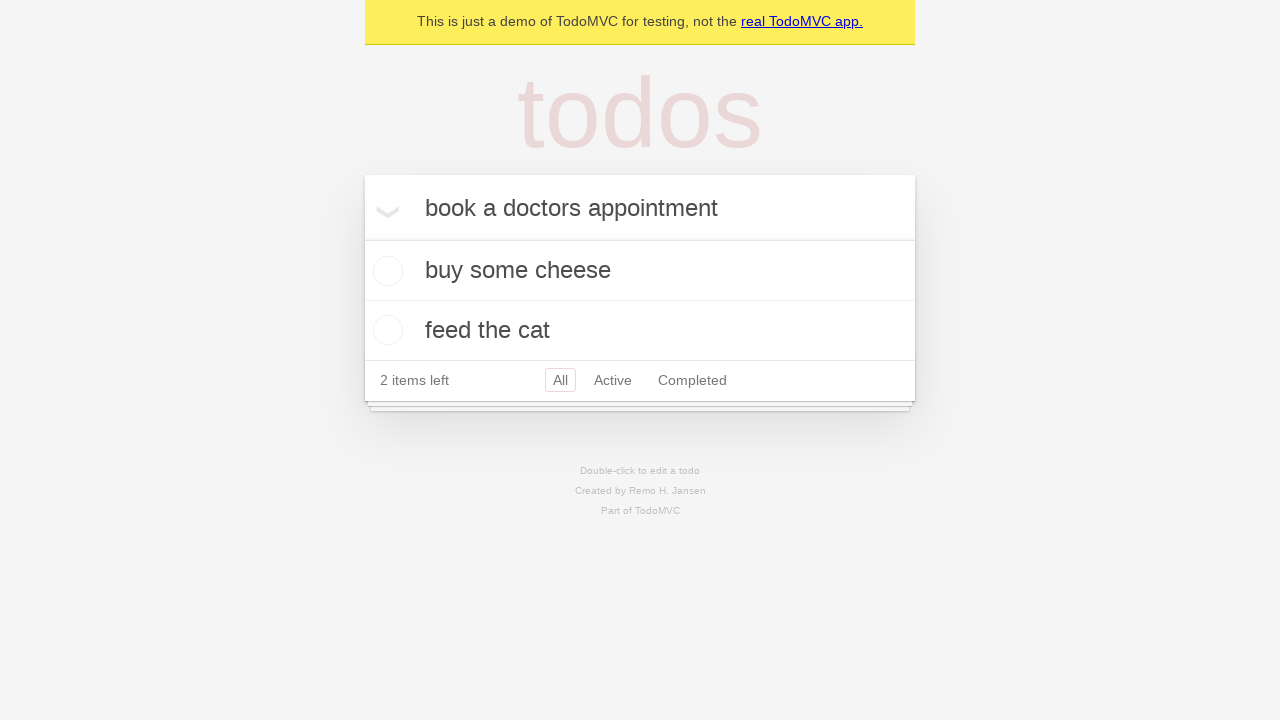

Pressed Enter to add third todo item on internal:attr=[placeholder="What needs to be done?"i]
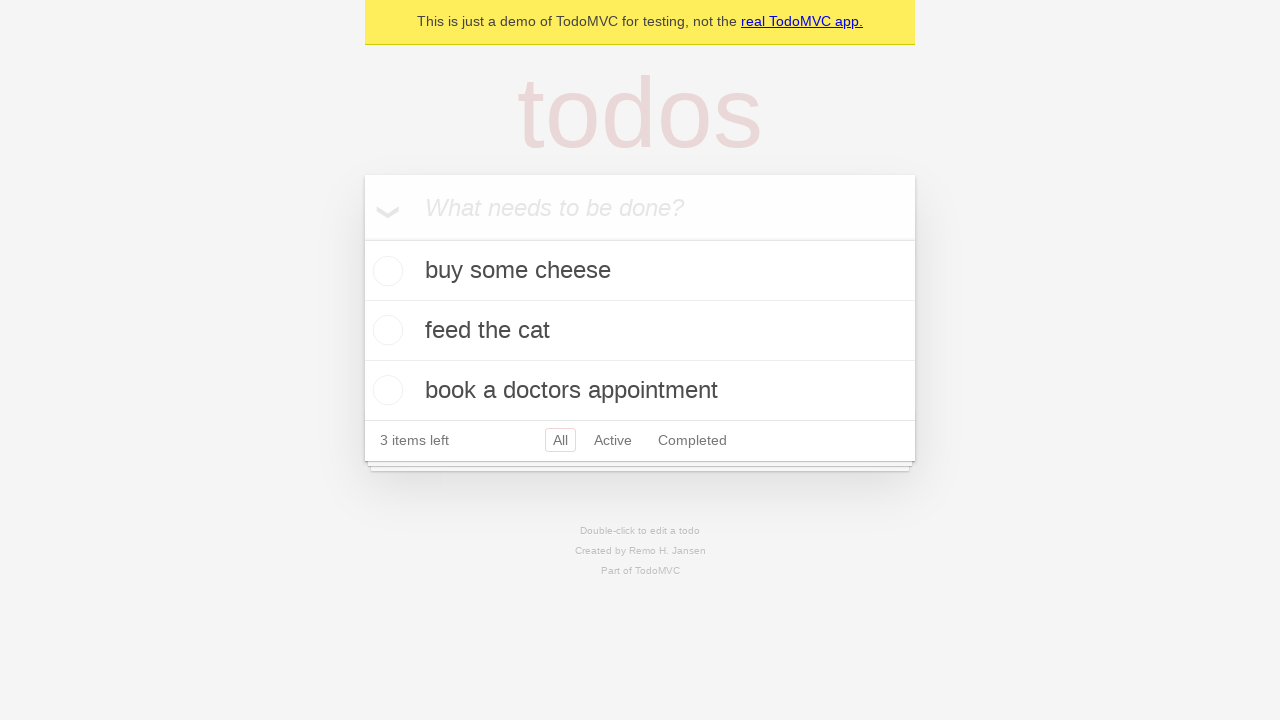

Verified all three todo items are visible on the page
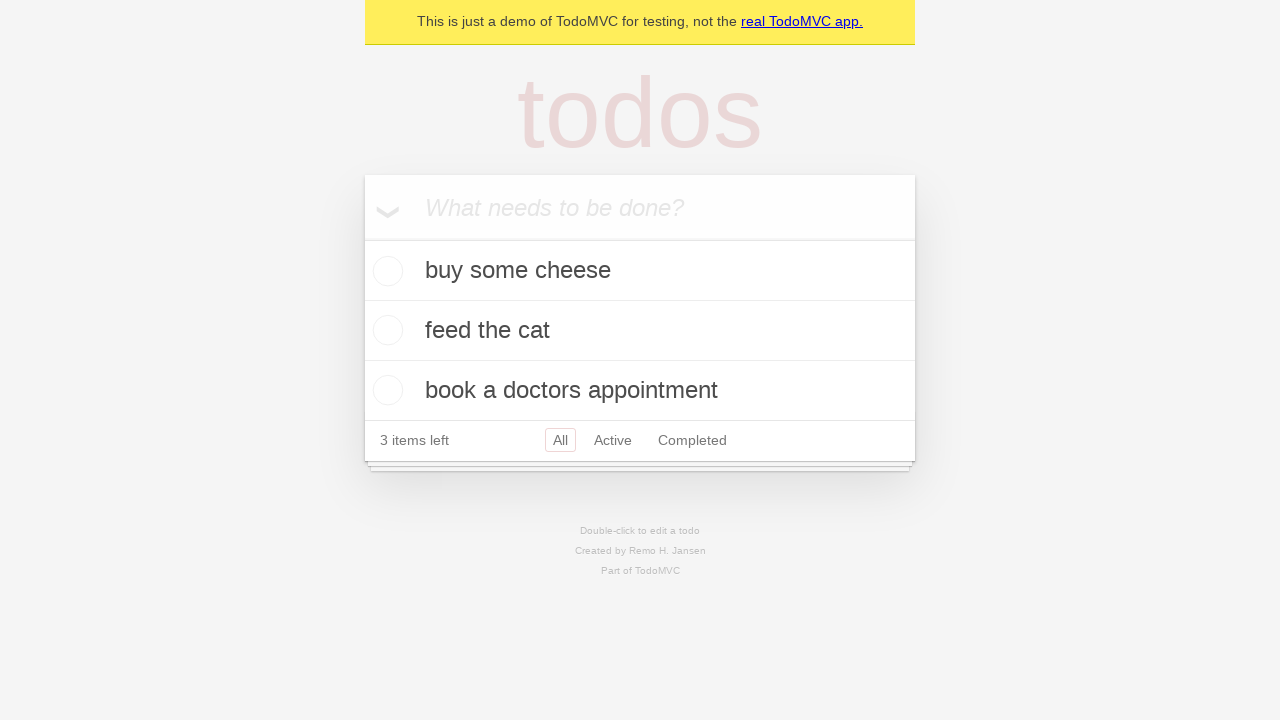

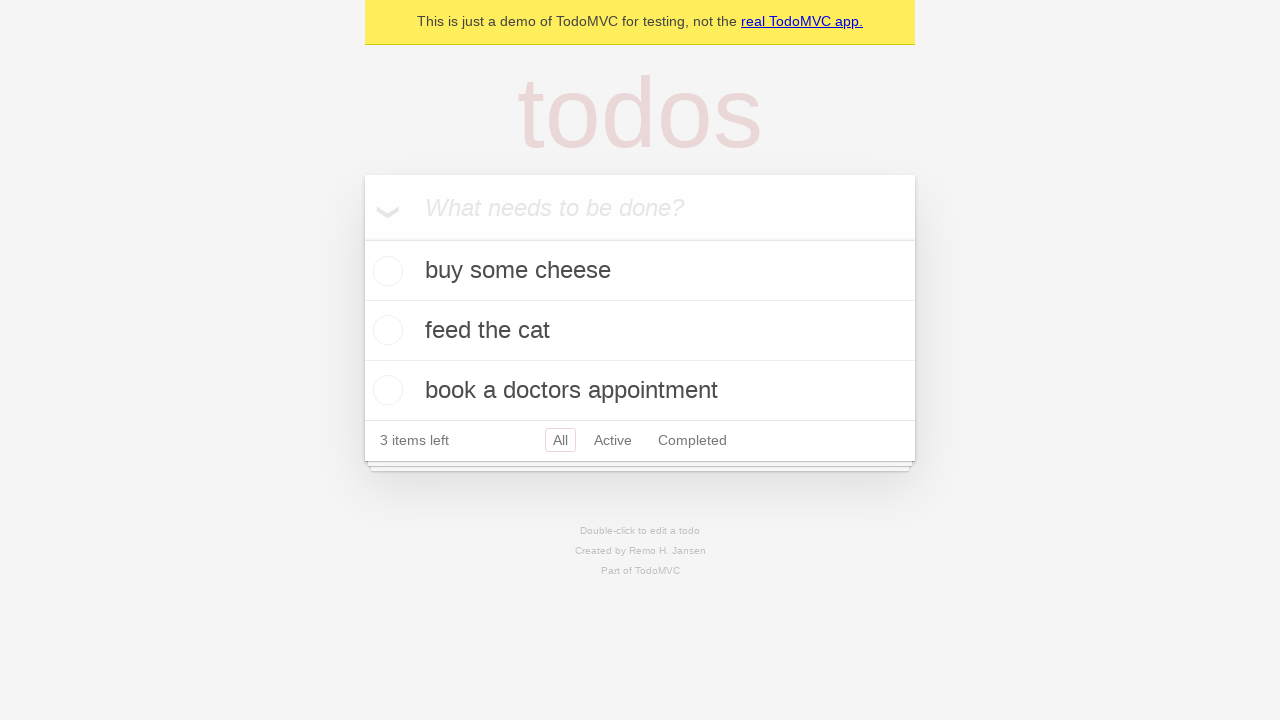